Tests the timed alert by clicking the timer alert button and waiting for the alert to appear after 5 seconds

Starting URL: https://demoqa.com/alerts

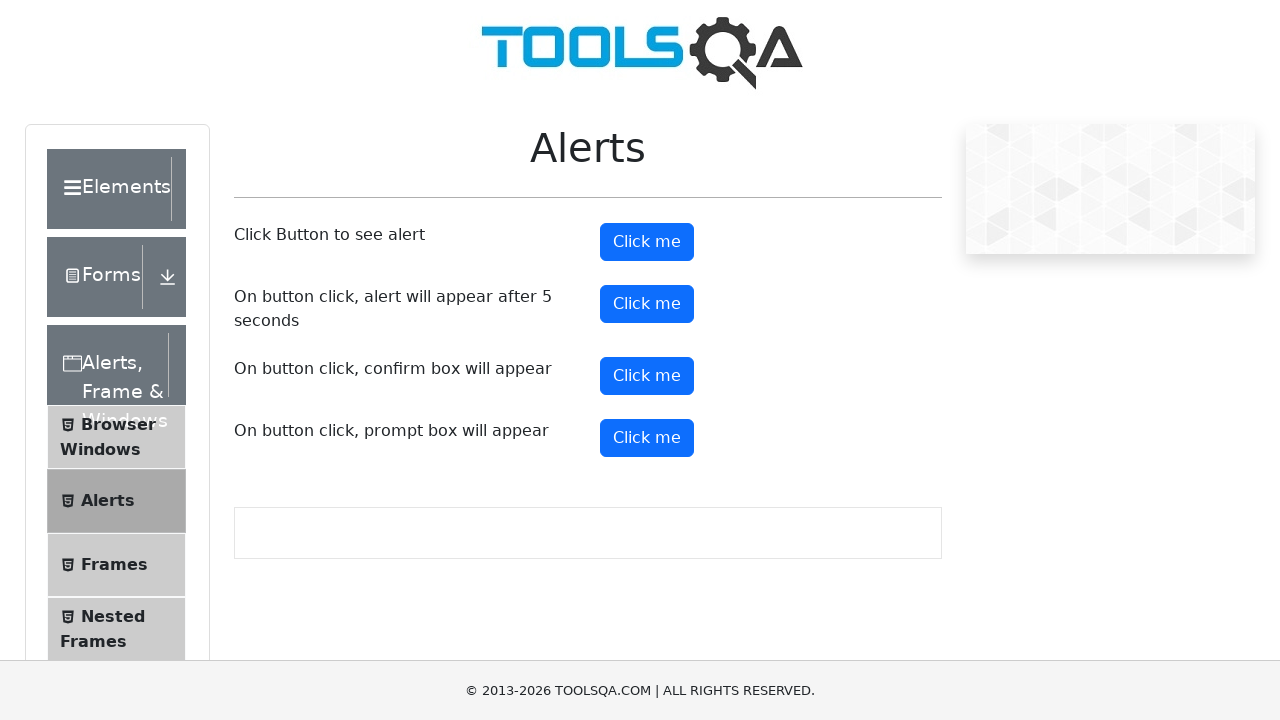

Set up dialog handler to accept the timed alert
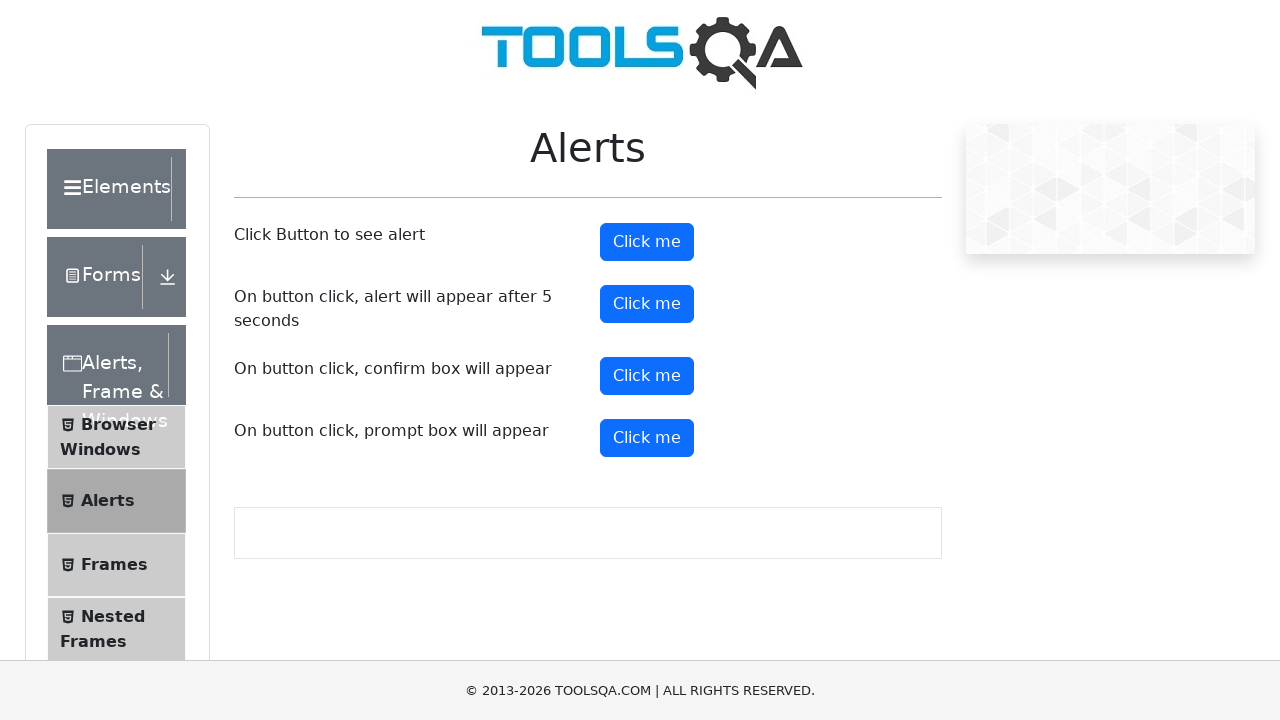

Clicked the timer alert button at (647, 304) on #timerAlertButton
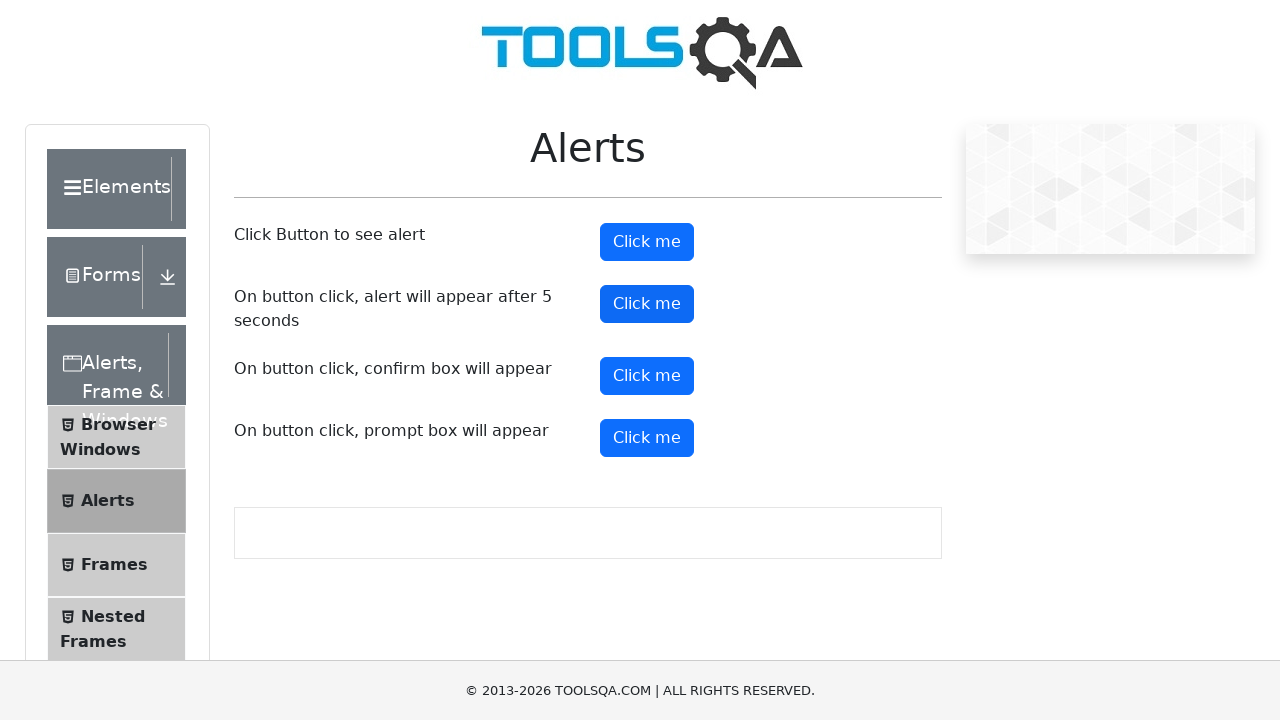

Waited 6 seconds for the timed alert to appear and be automatically accepted
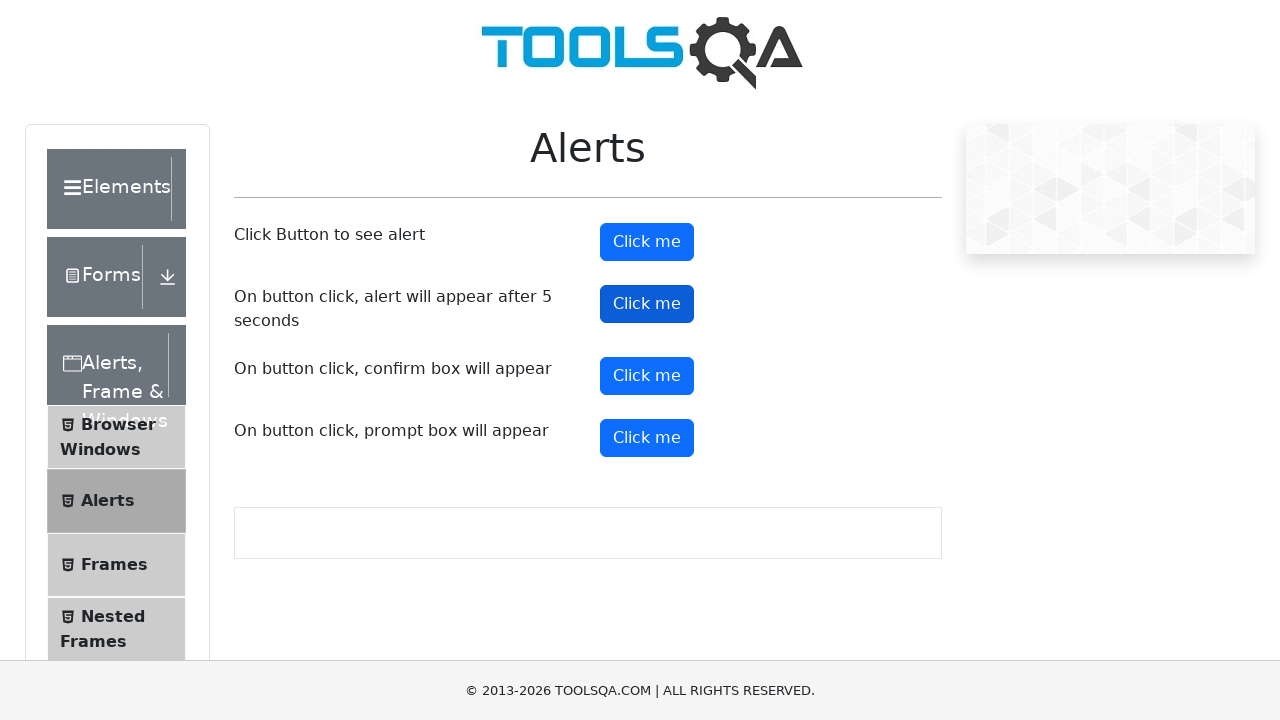

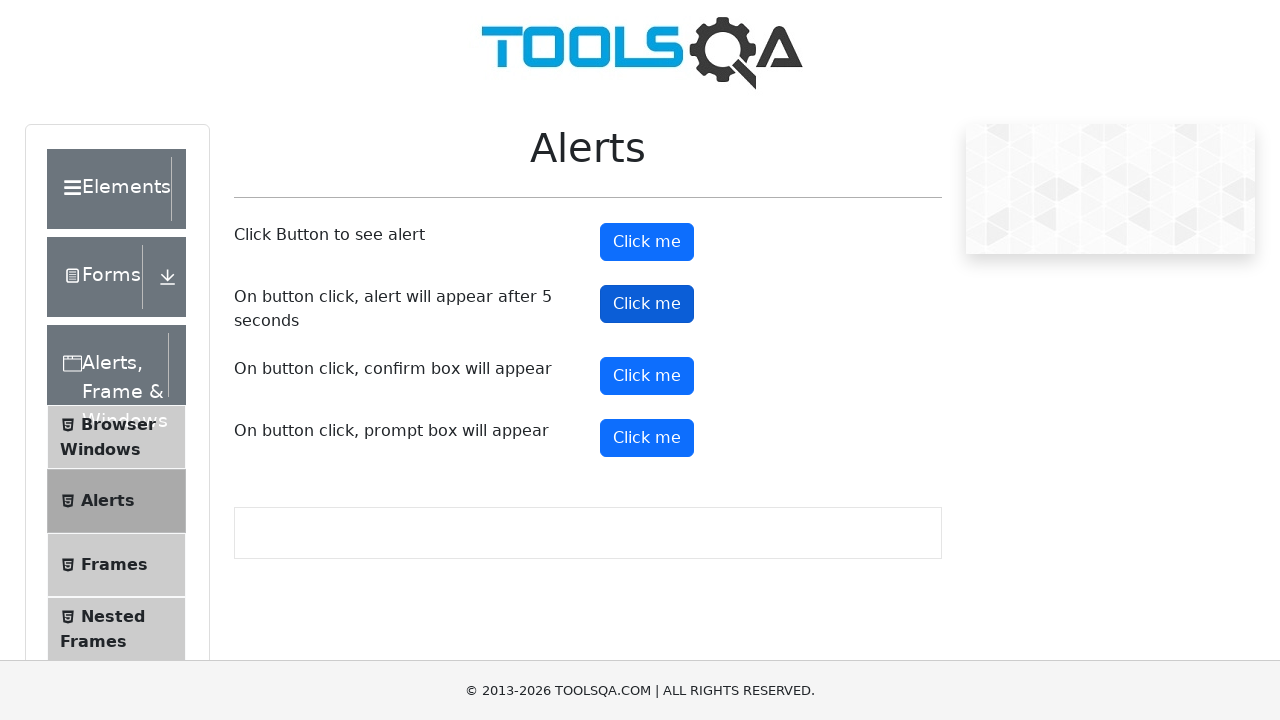